Tests JavaScript alert handling by clicking a button to trigger a simple alert, accepting it, and verifying the result message is displayed.

Starting URL: https://training-support.net/webelements/alerts

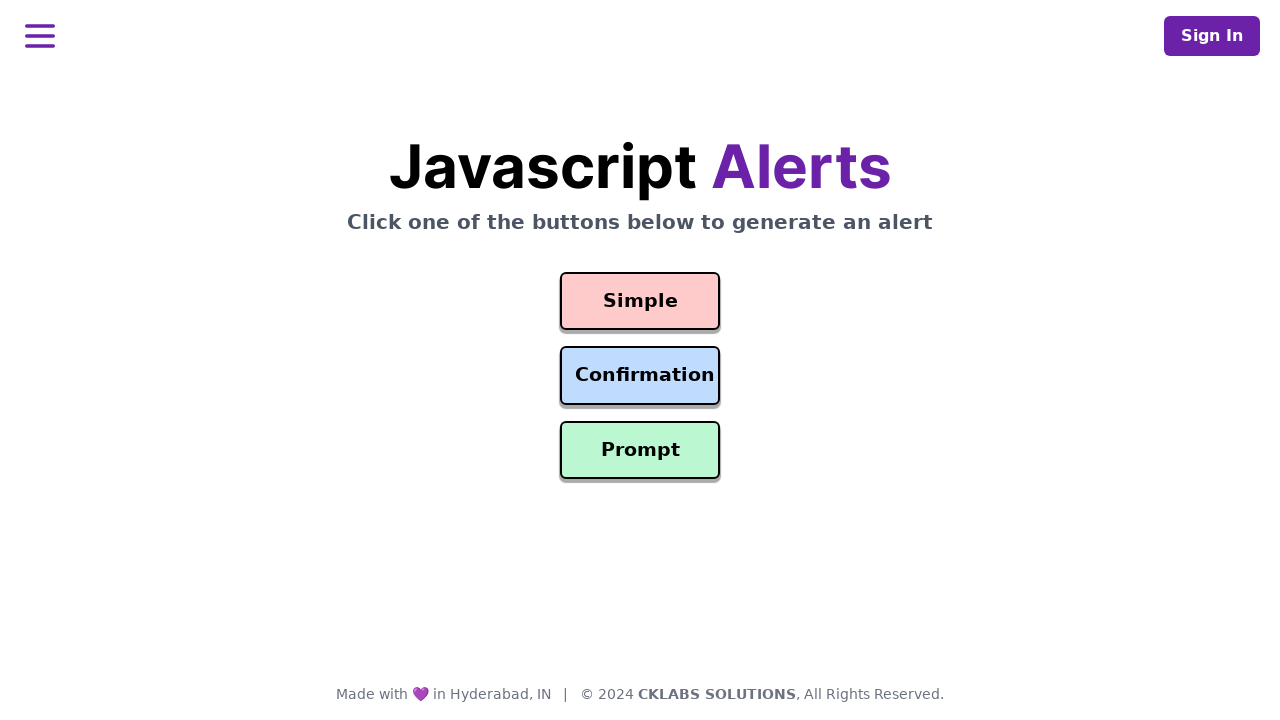

Set up dialog handler to automatically accept alerts
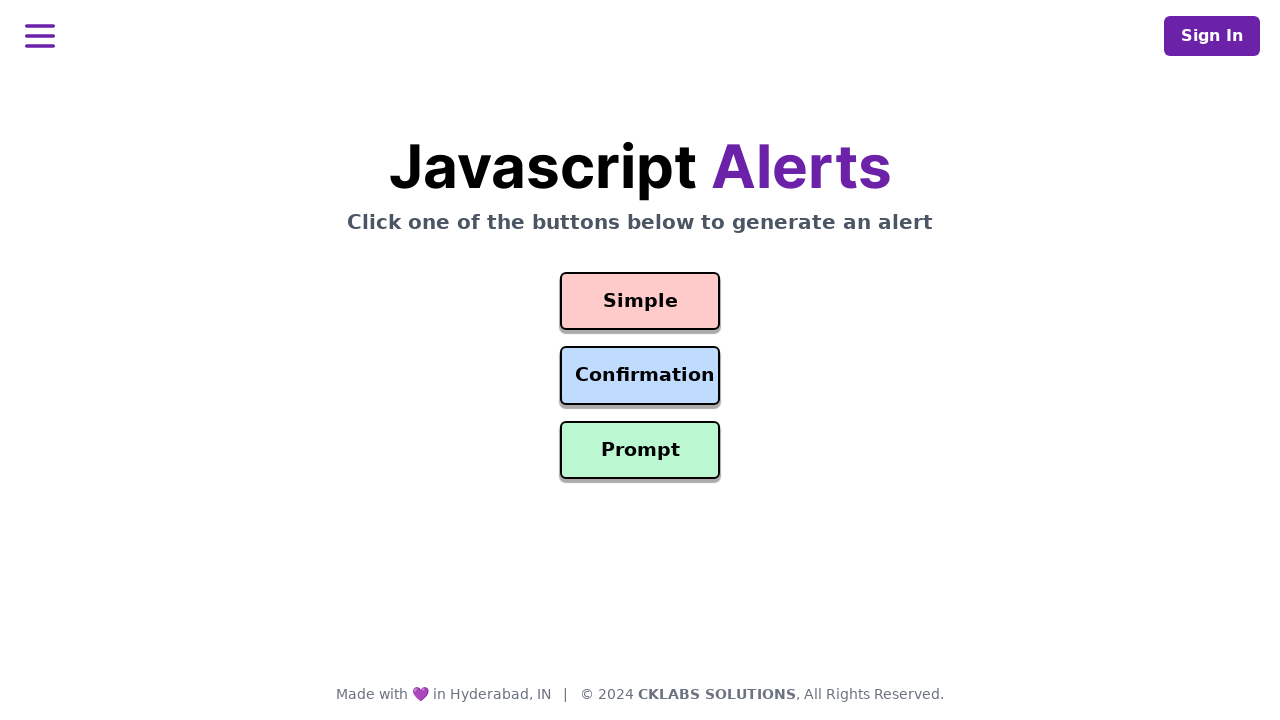

Clicked button to trigger simple alert at (640, 301) on #simple
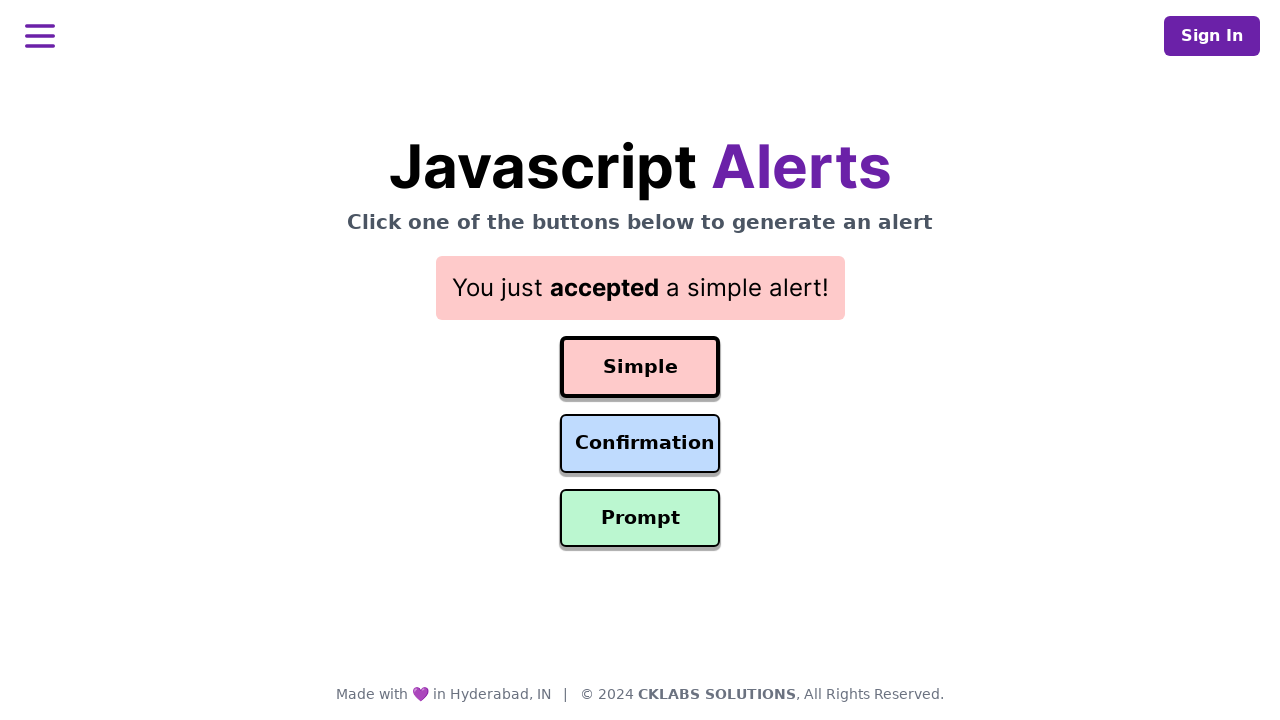

Result message appeared after accepting alert
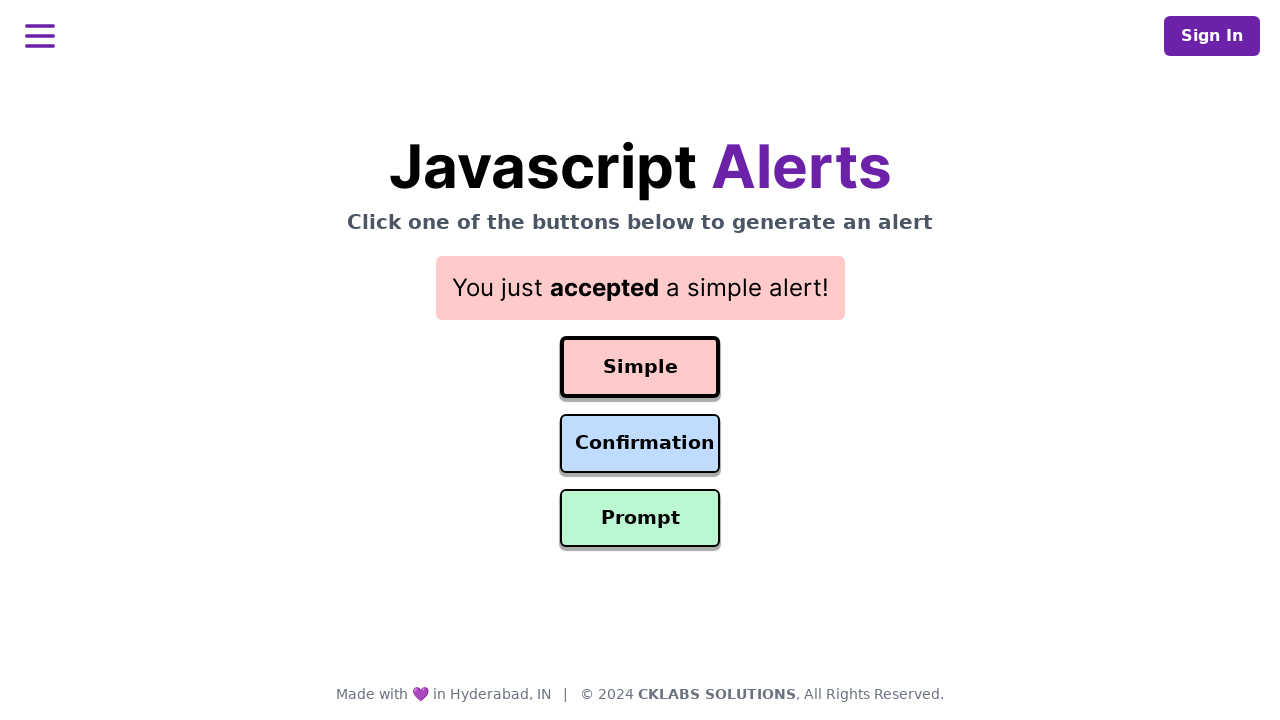

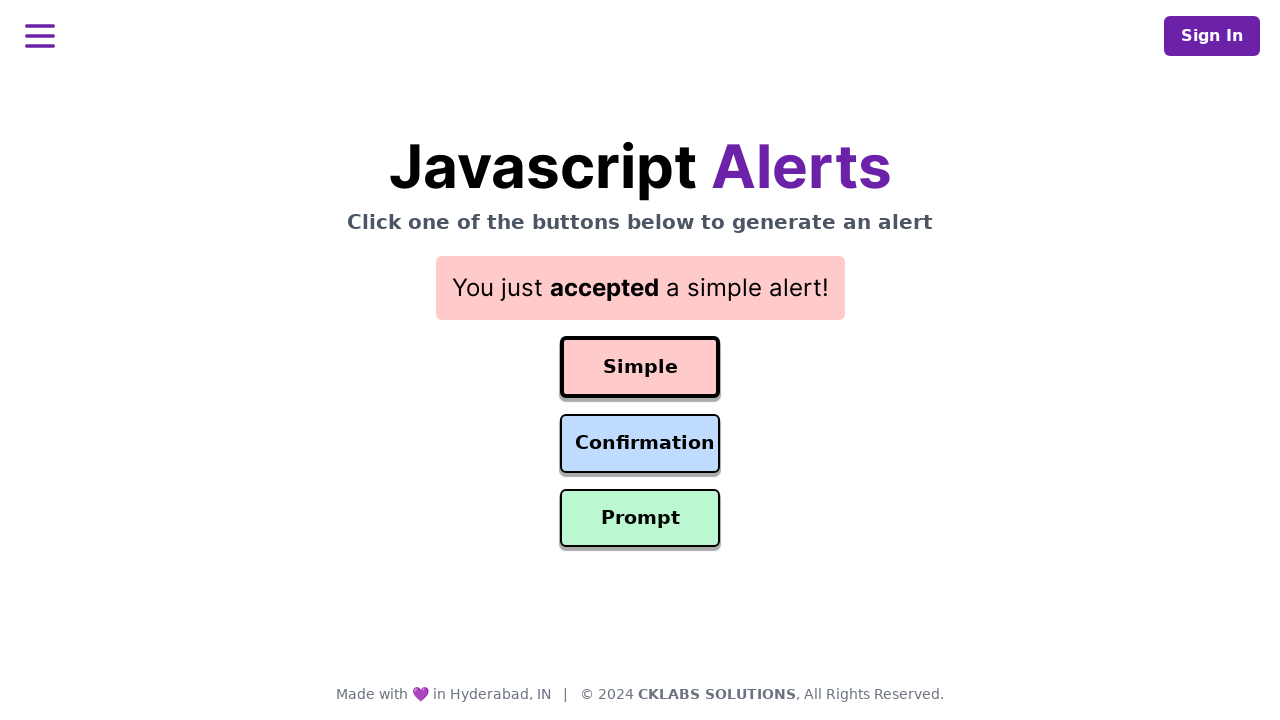